Tests an e-commerce shopping flow by adding specific vegetable items (Cucumber, Brocolli, Beetroot) to cart, proceeding to checkout, and applying a promo code to verify the discount functionality.

Starting URL: https://rahulshettyacademy.com/seleniumPractise/#/

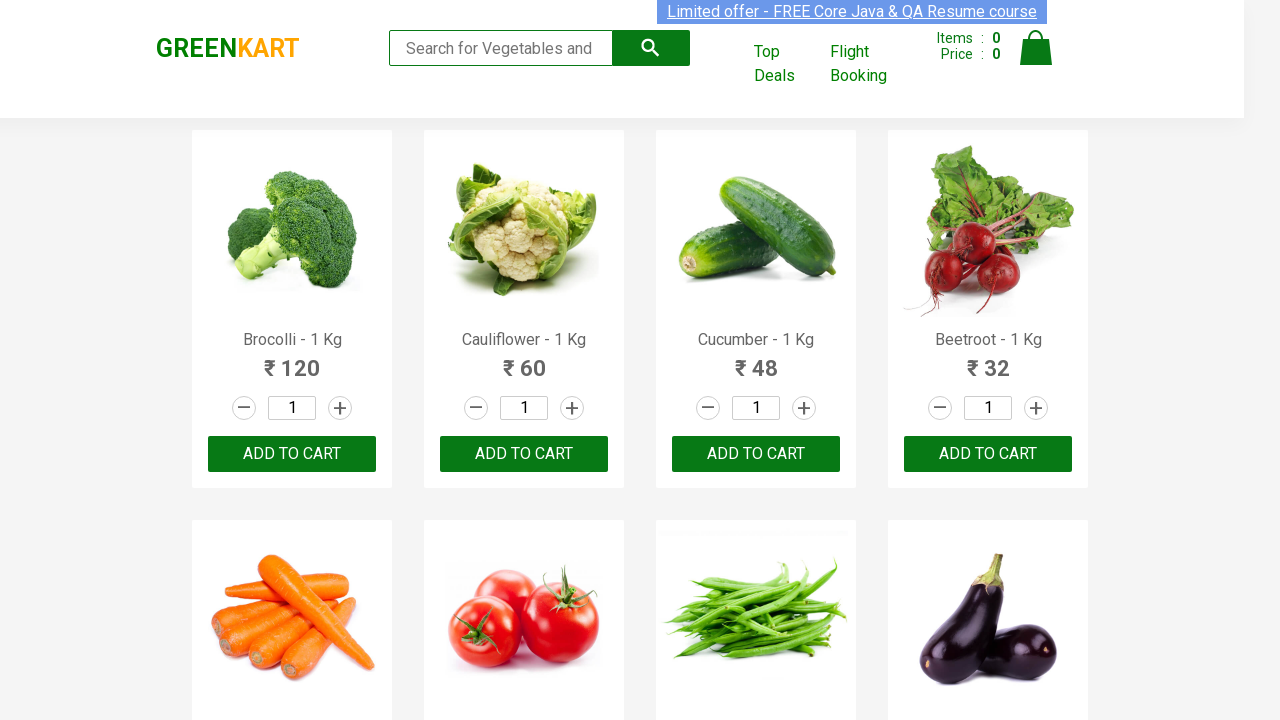

Waited for product list to load
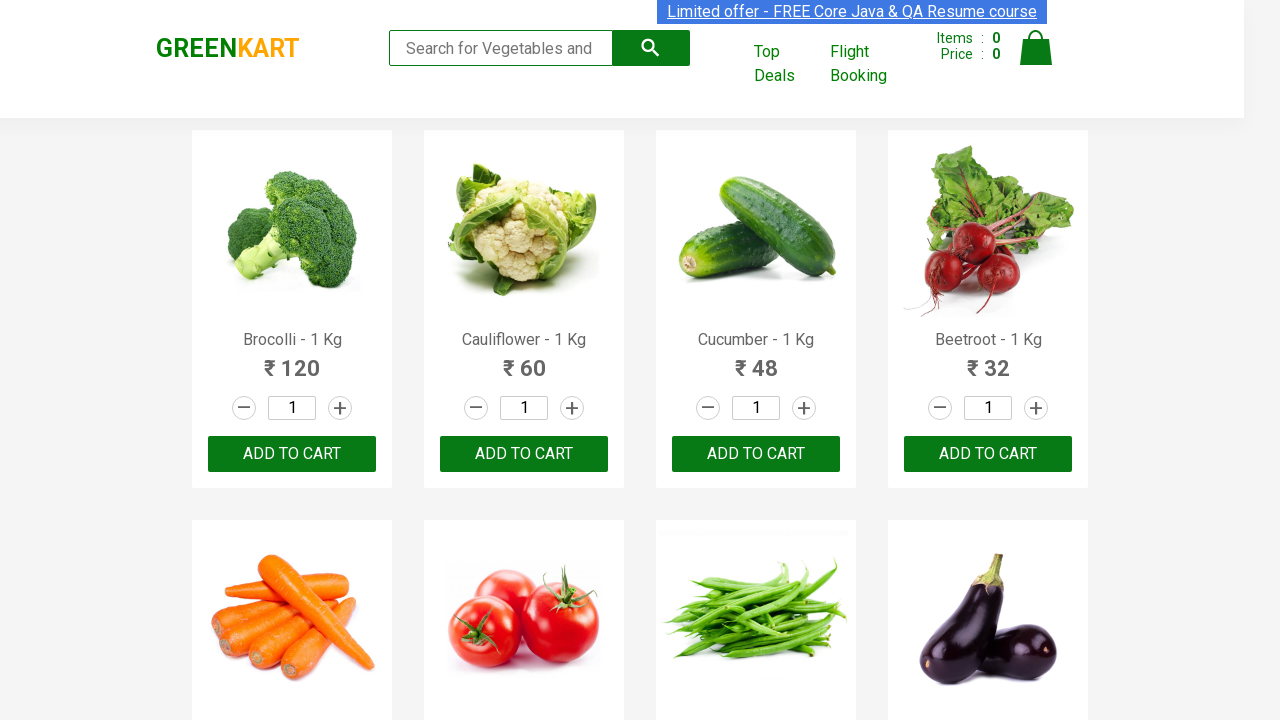

Retrieved all product elements from the page
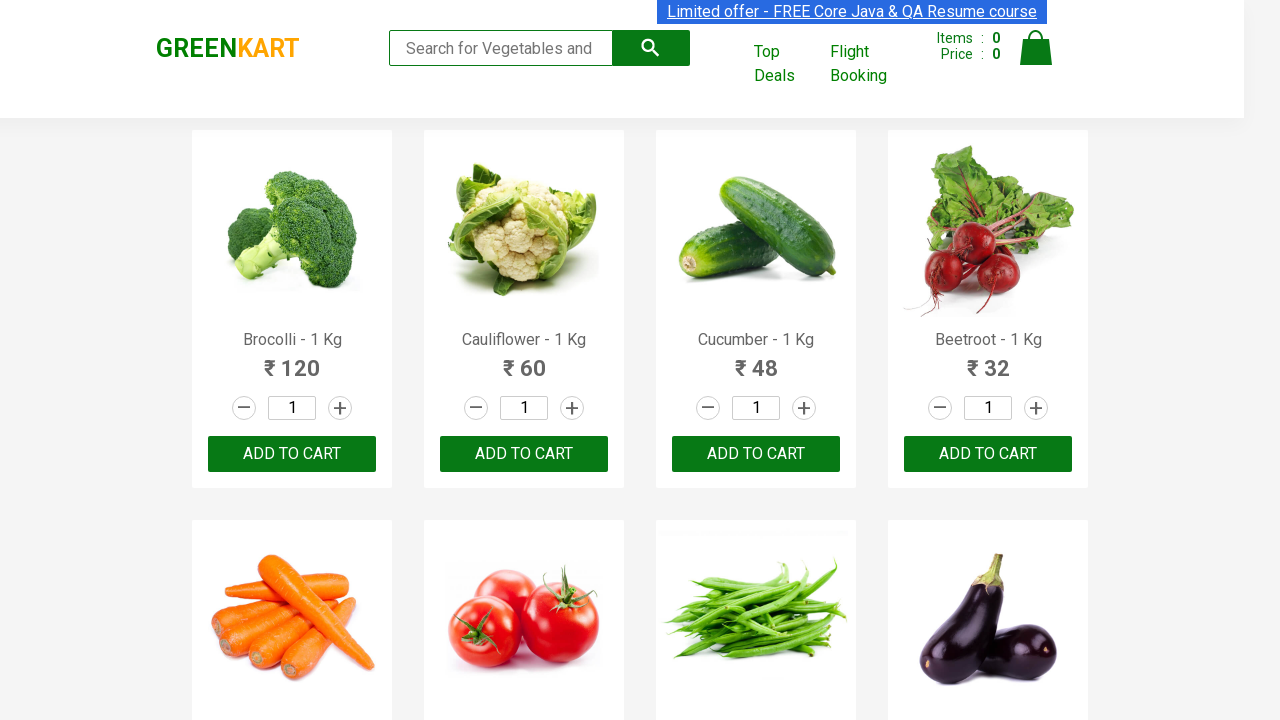

Added Brocolli to cart at (292, 454) on div.product-action button >> nth=0
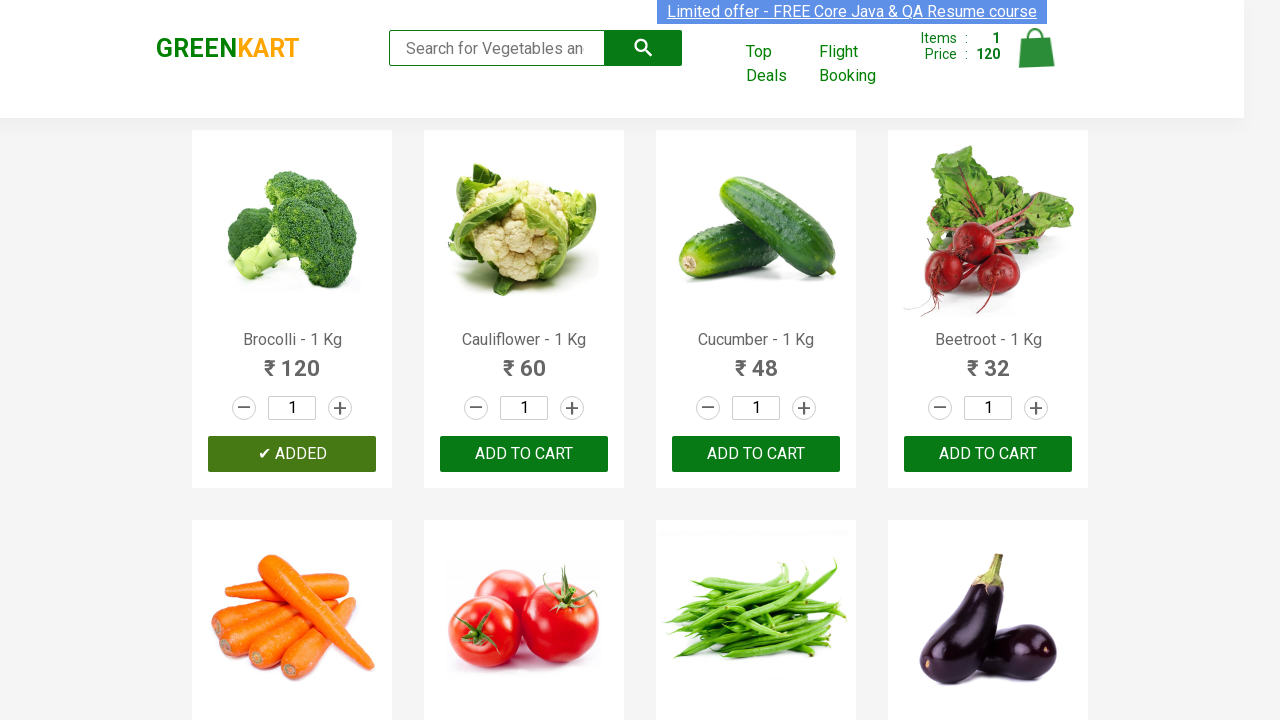

Added Cucumber to cart at (756, 454) on div.product-action button >> nth=2
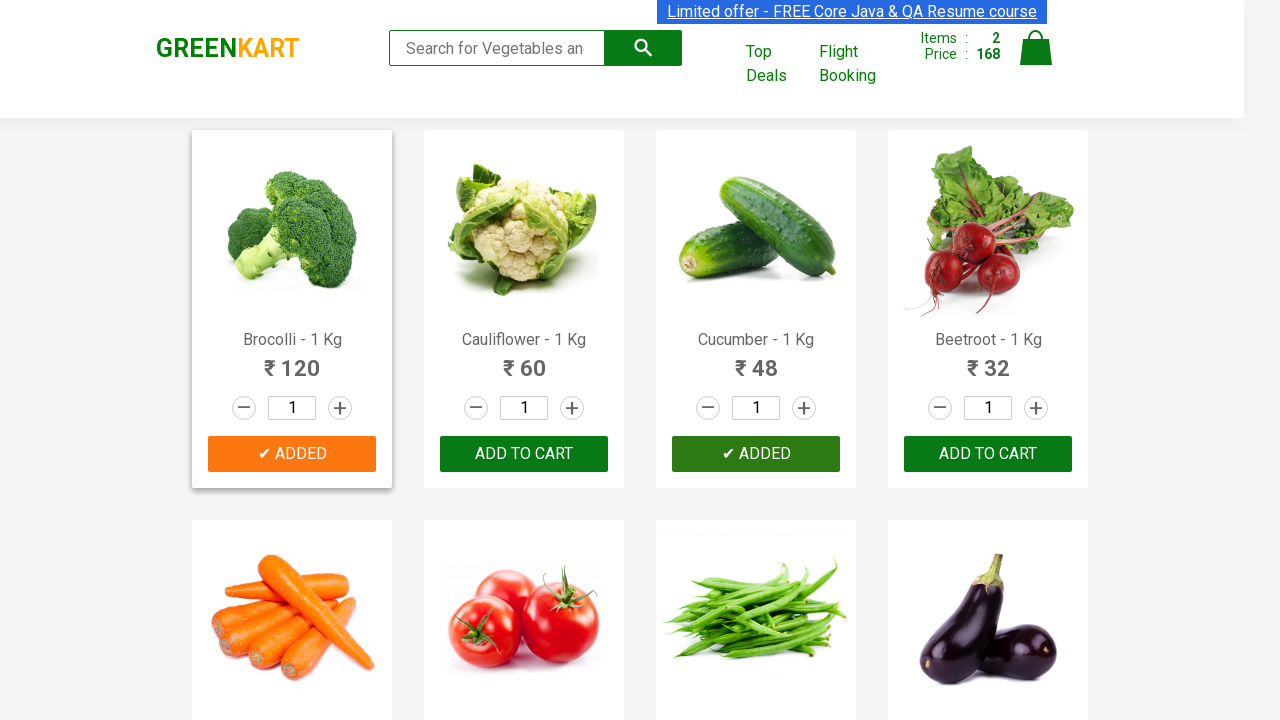

Added Beetroot to cart at (988, 454) on div.product-action button >> nth=3
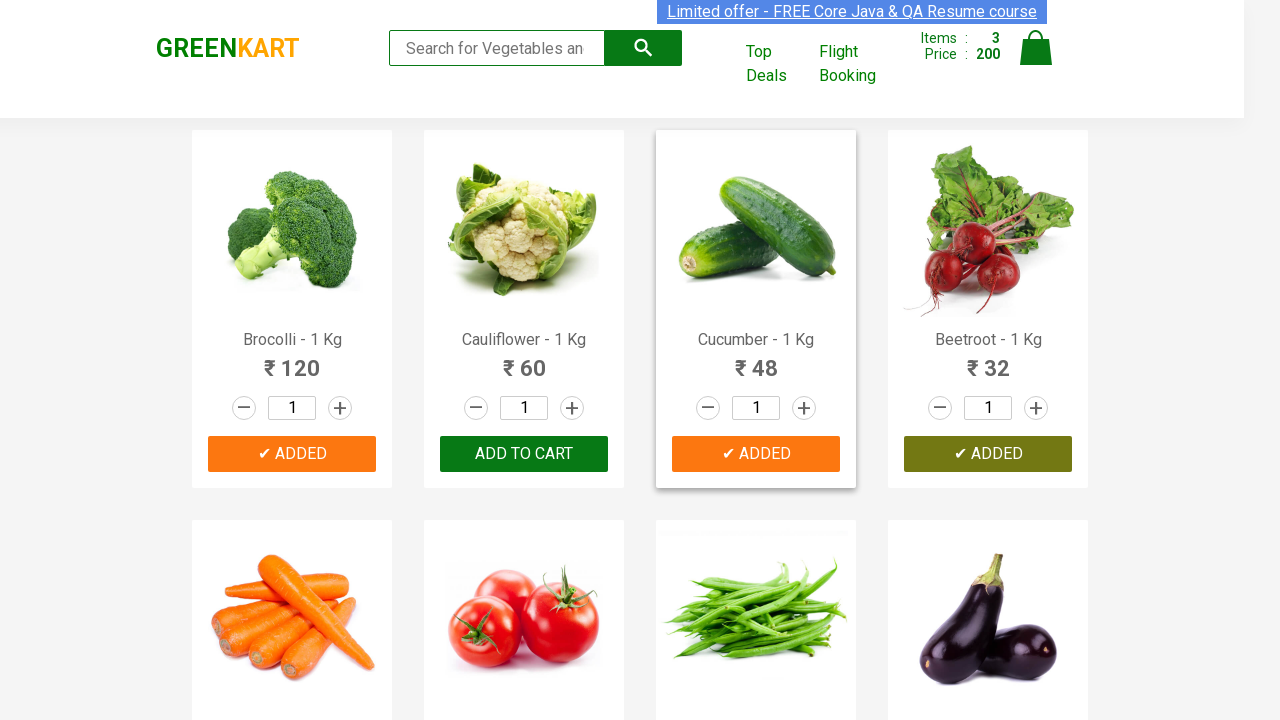

Clicked on cart icon to view cart at (1036, 48) on img[alt='Cart']
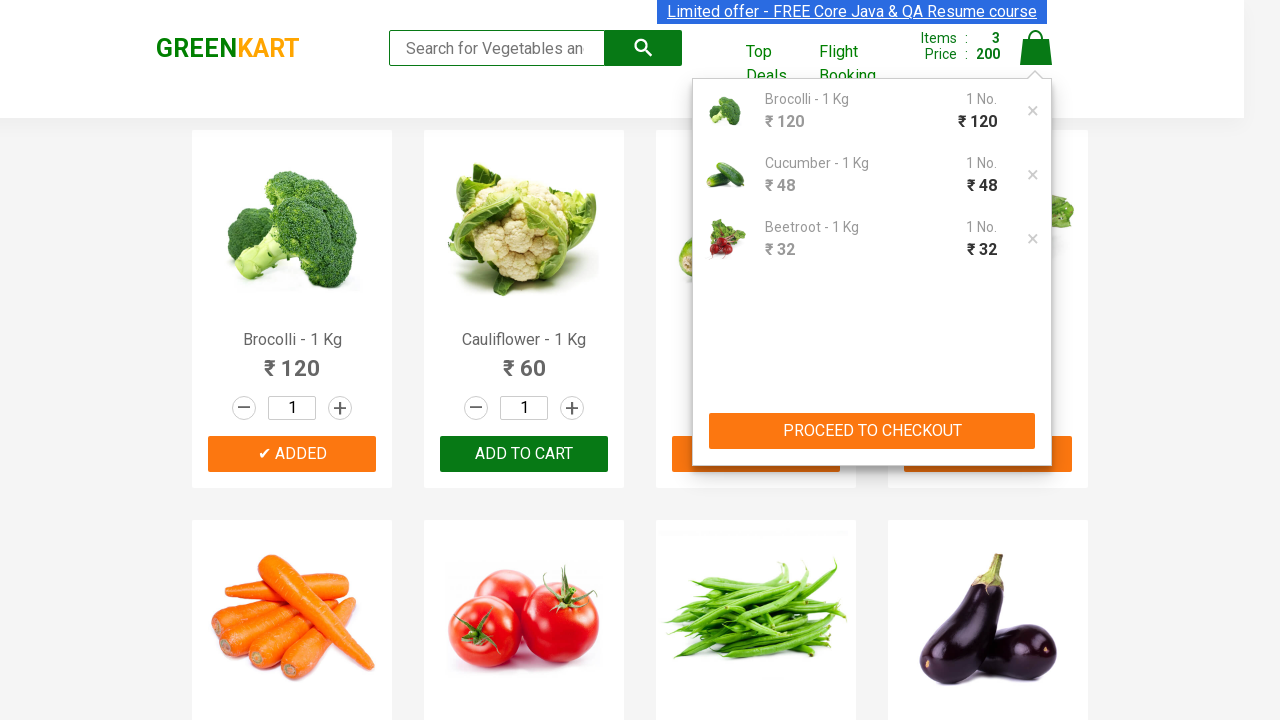

Clicked PROCEED TO CHECKOUT button at (872, 431) on button:text('PROCEED TO CHECKOUT')
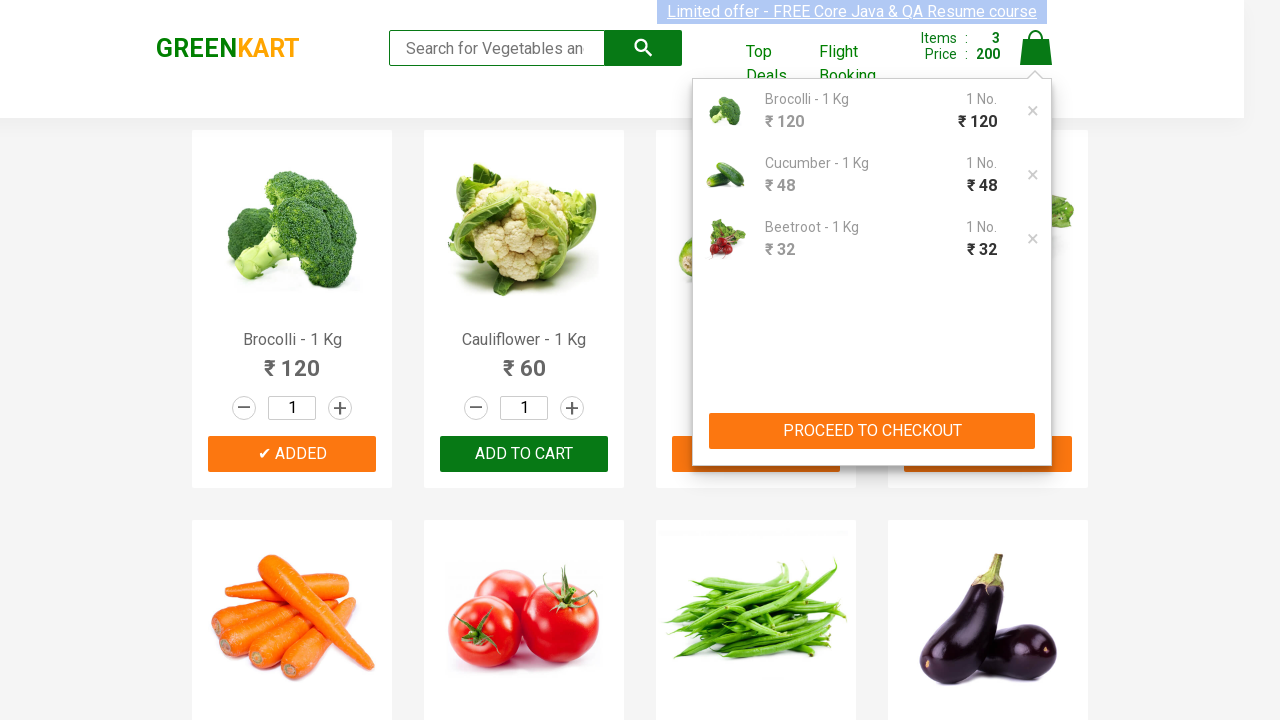

Promo code input field loaded
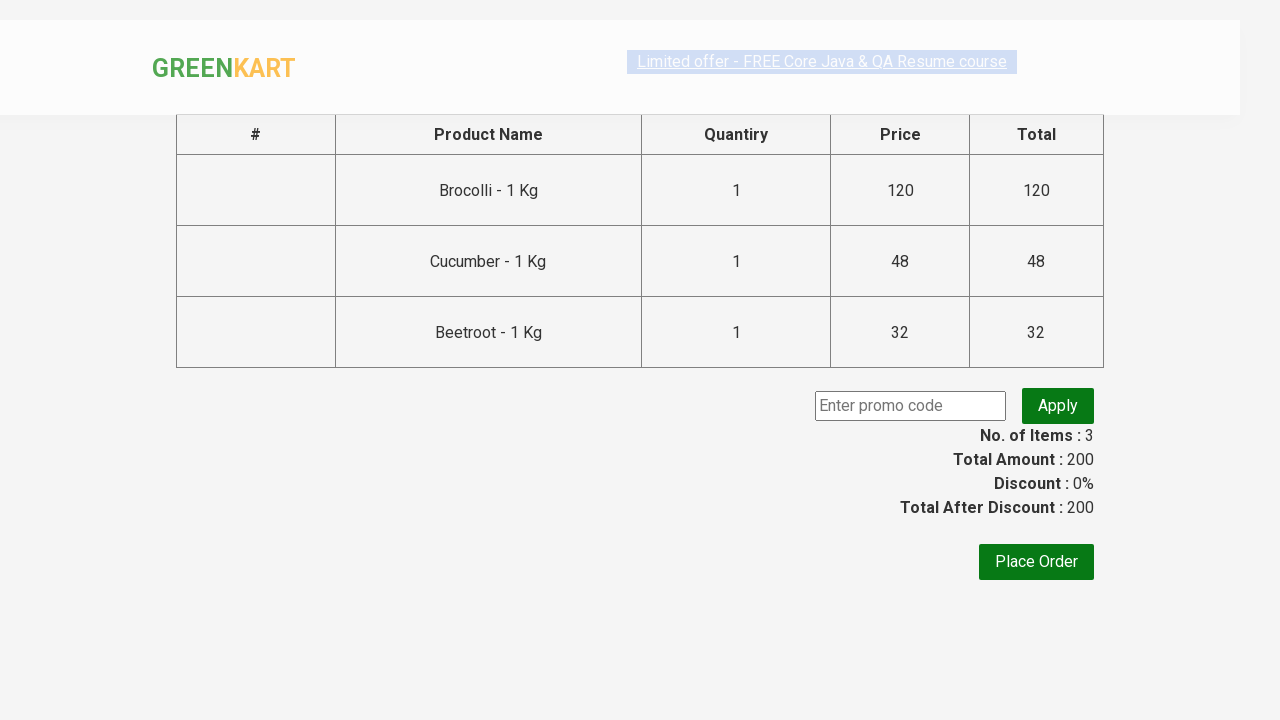

Entered promo code 'rahulshettyacademy' on input.promoCode
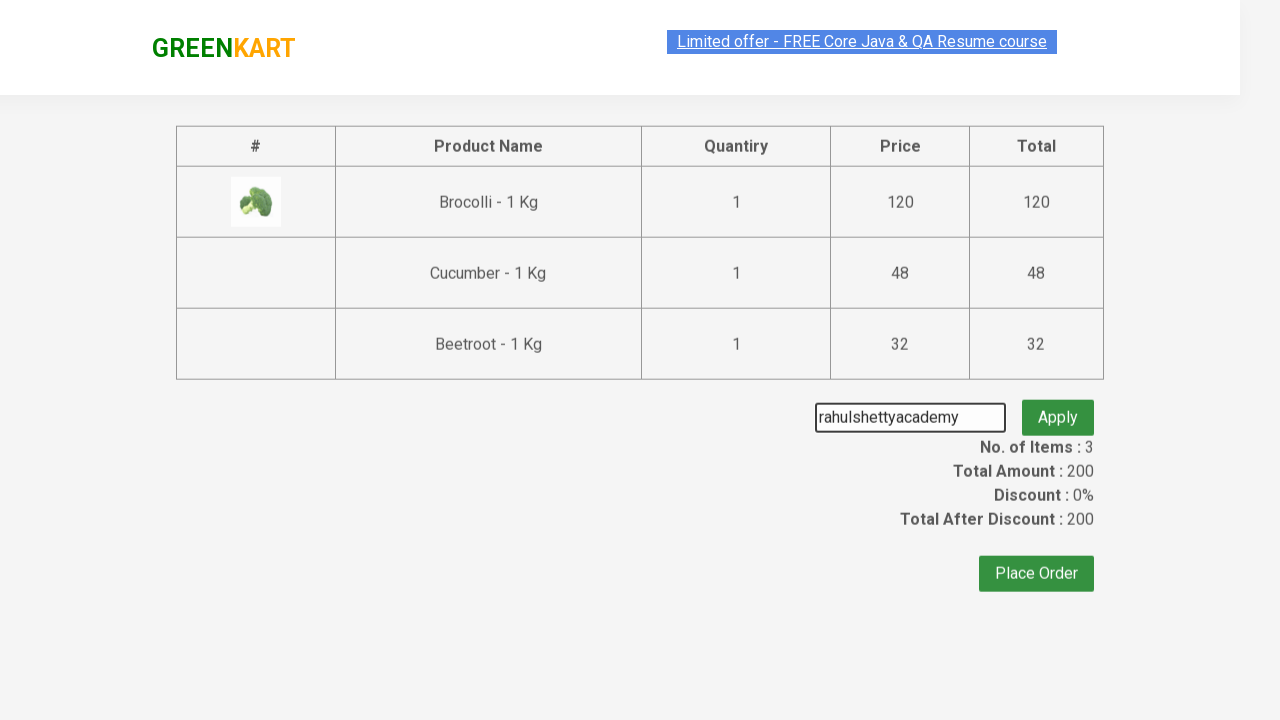

Clicked Apply button to apply promo code at (1058, 406) on button:text('Apply')
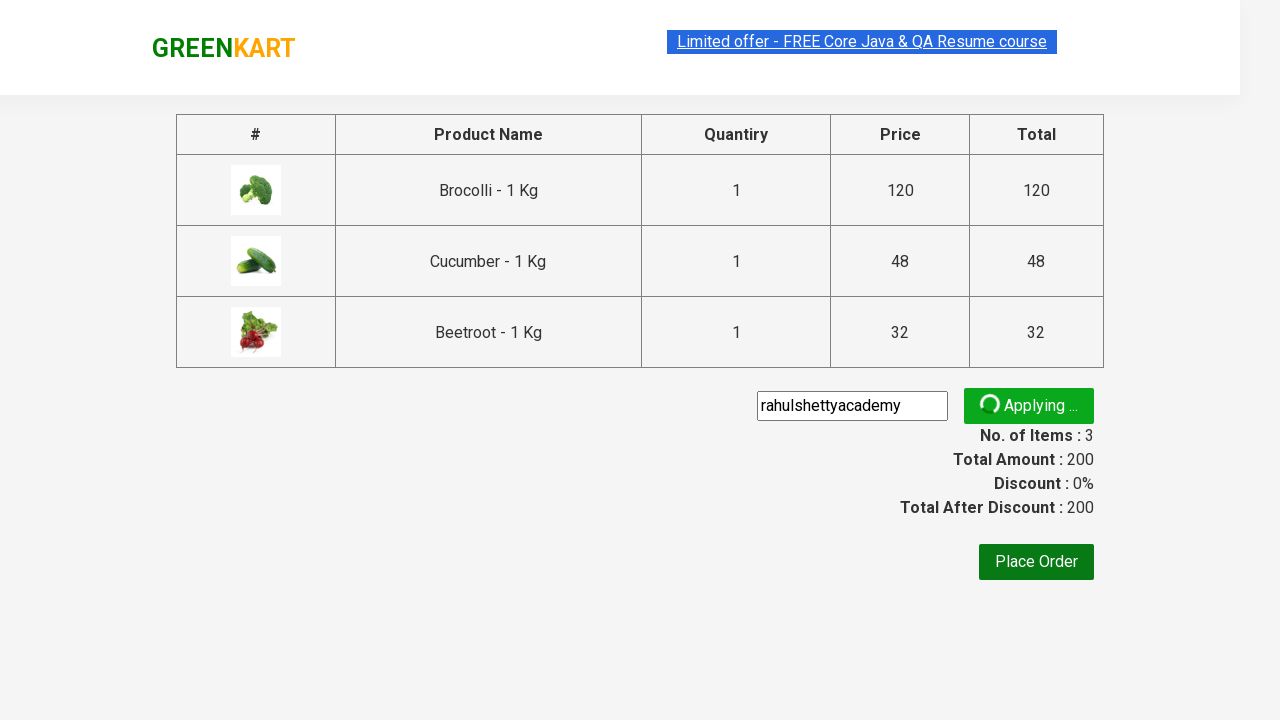

Promo code discount information displayed
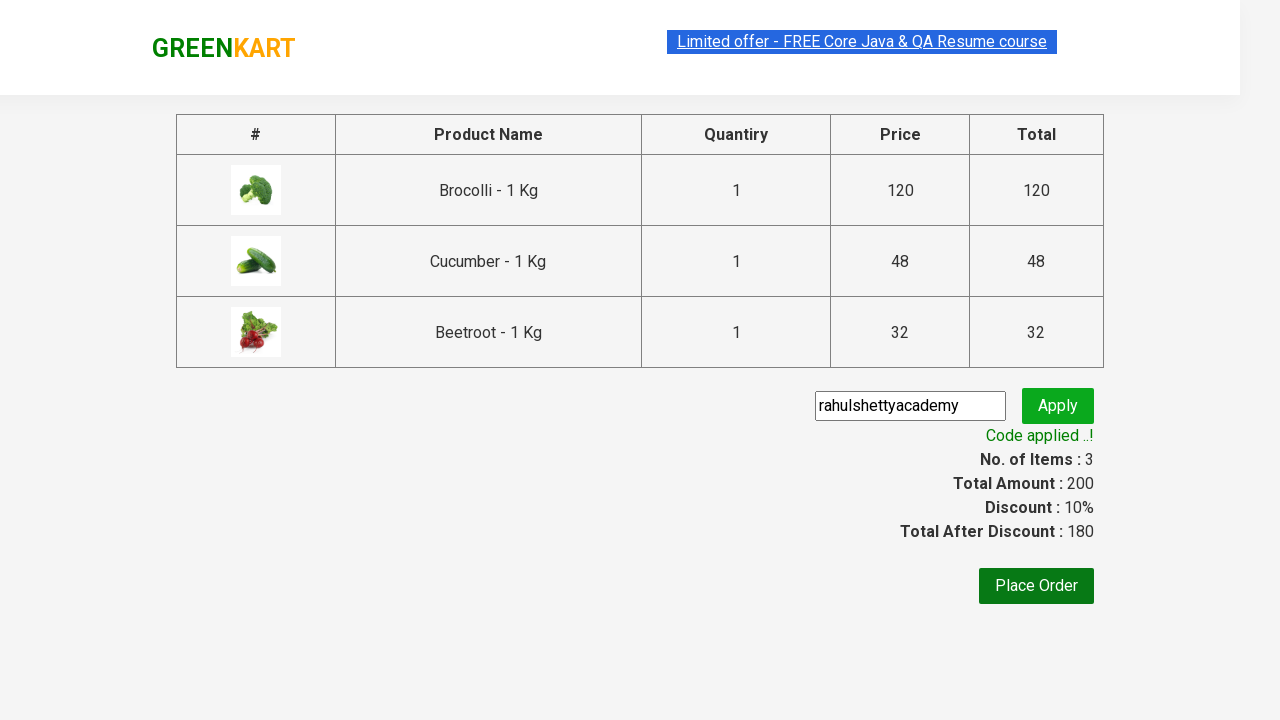

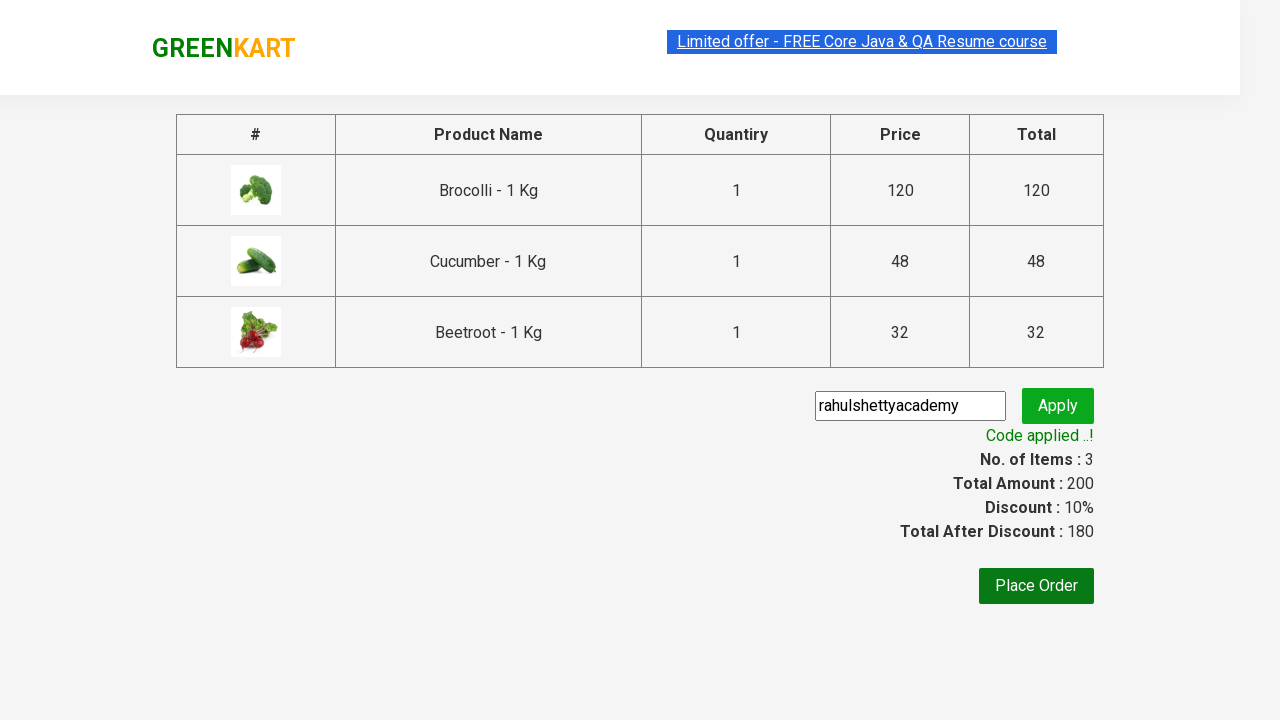